Tests screenshot functionality by verifying element visibility, taking a component screenshot, and hiding the element

Starting URL: https://rahulshettyacademy.com/AutomationPractice/

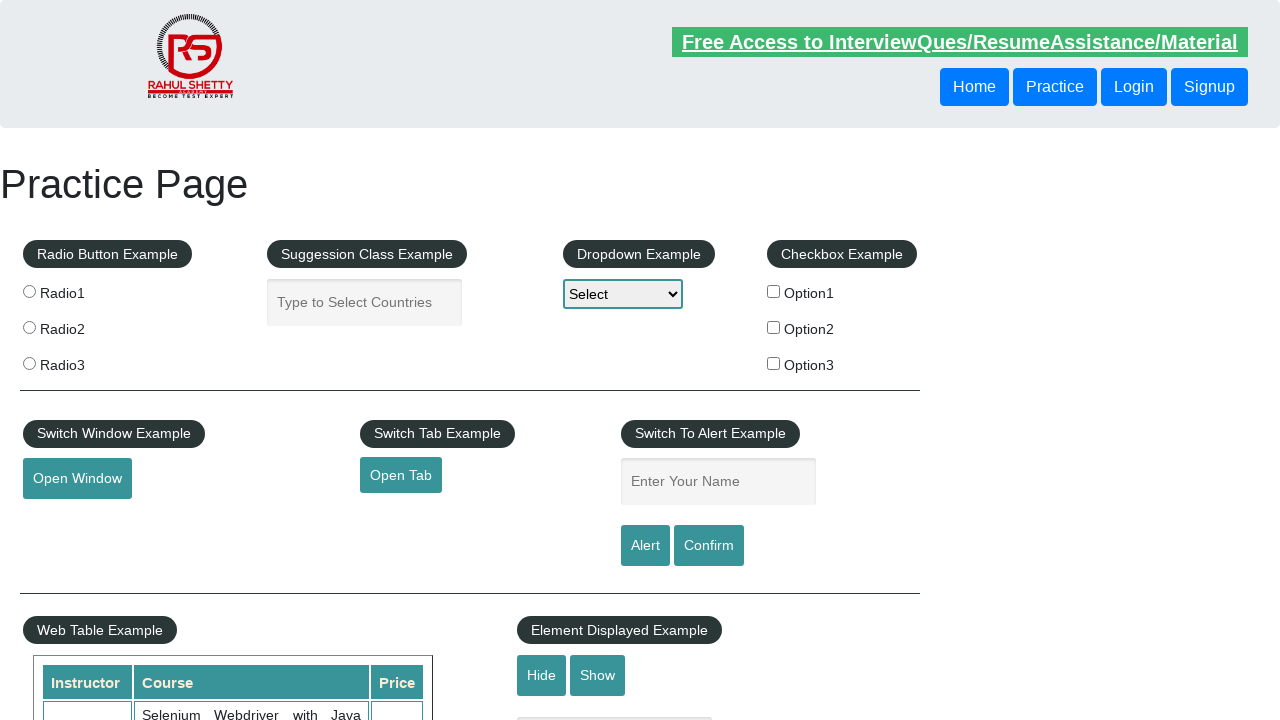

Verified text element is visible
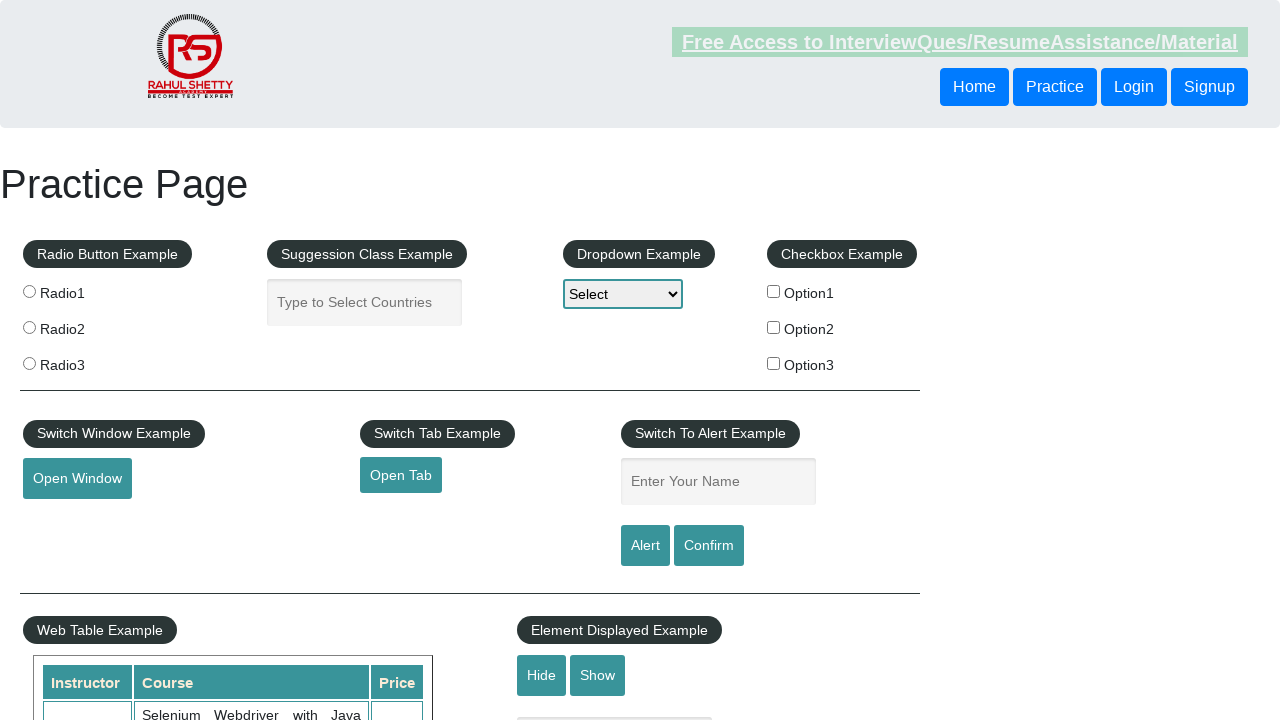

Clicked hide button to hide the text element at (542, 675) on #hide-textbox
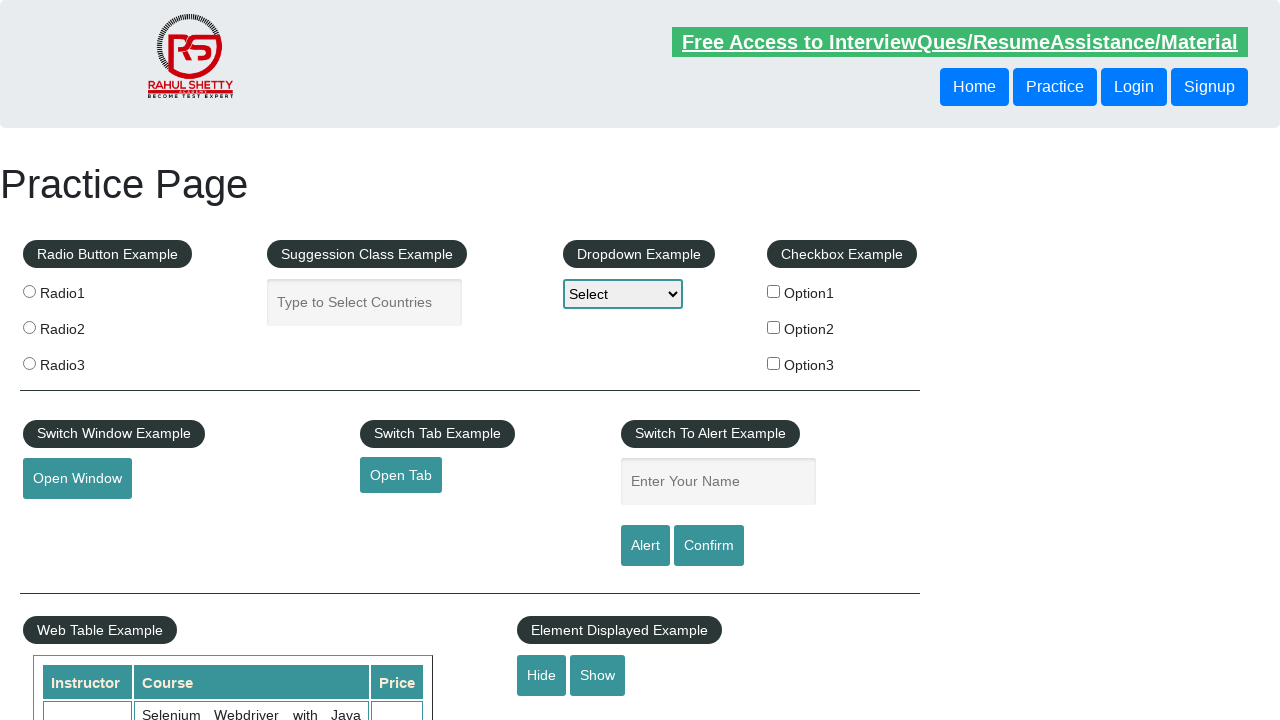

Verified text element is now hidden
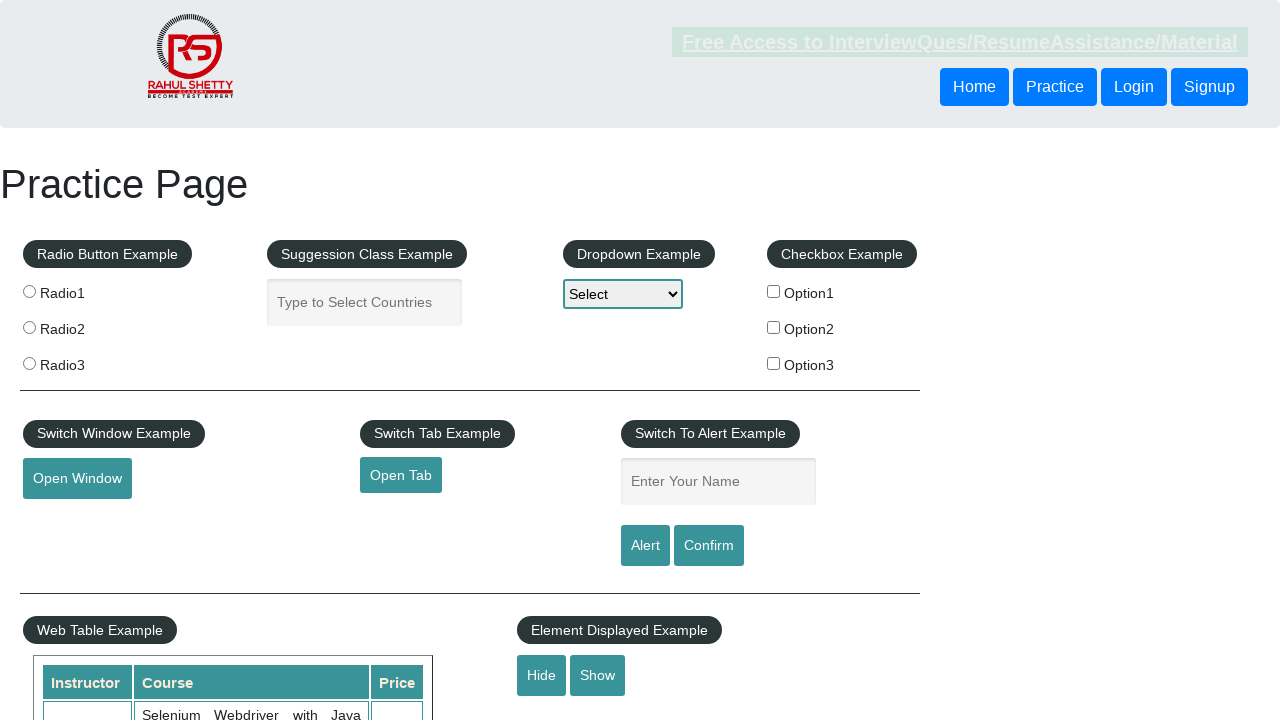

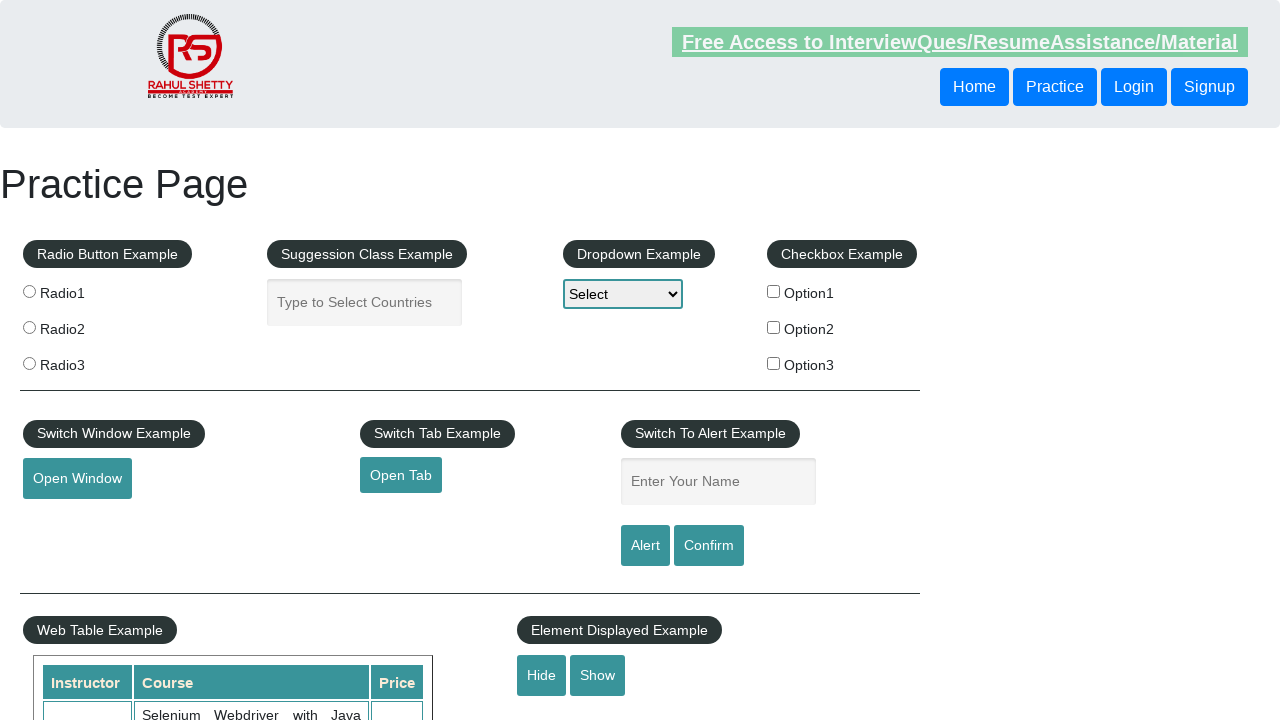